Tests the Load Delays page by clicking the delayed button that appears after the page finishes loading.

Starting URL: http://www.uitestingplayground.com/loaddelay

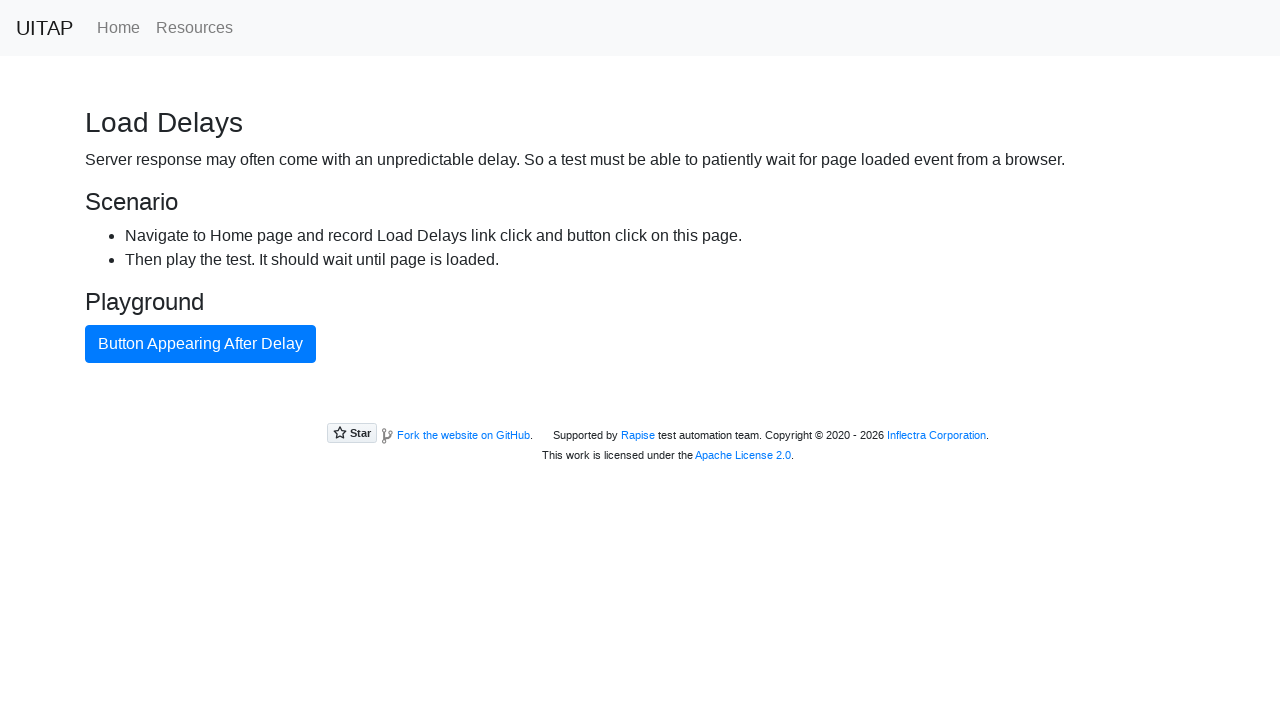

Navigated to Load Delays test page
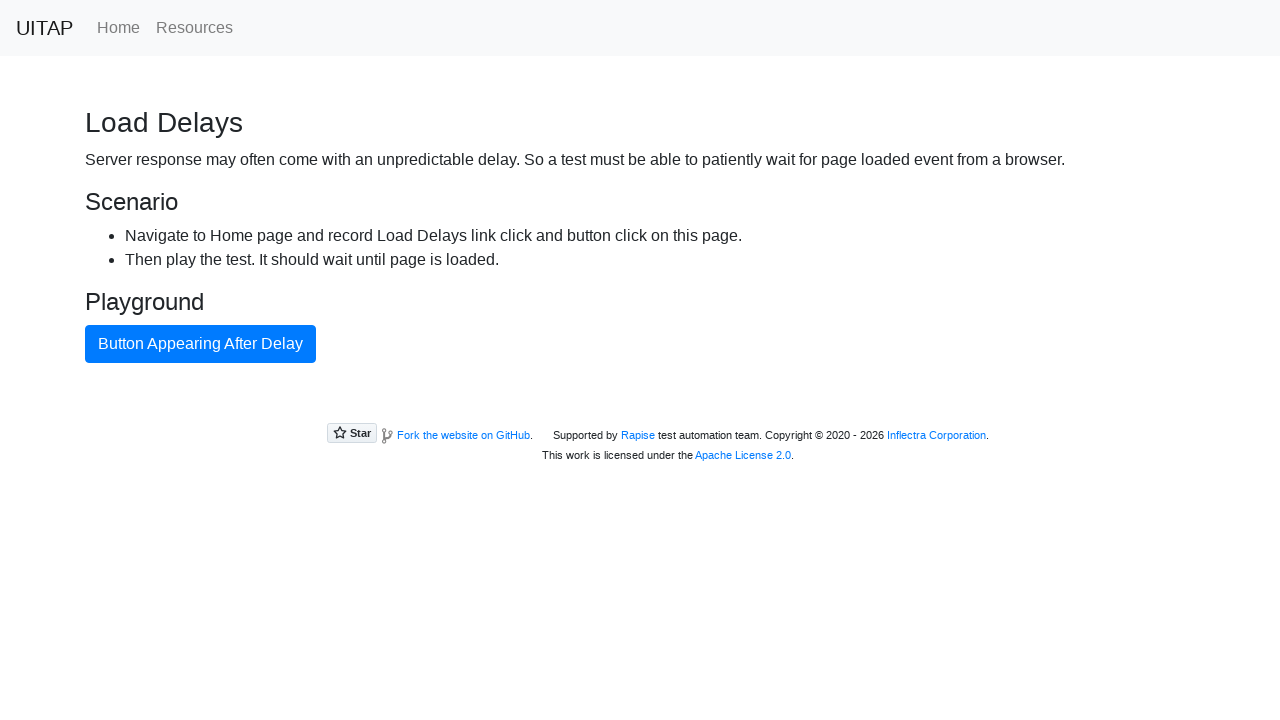

Waited for delayed button to appear
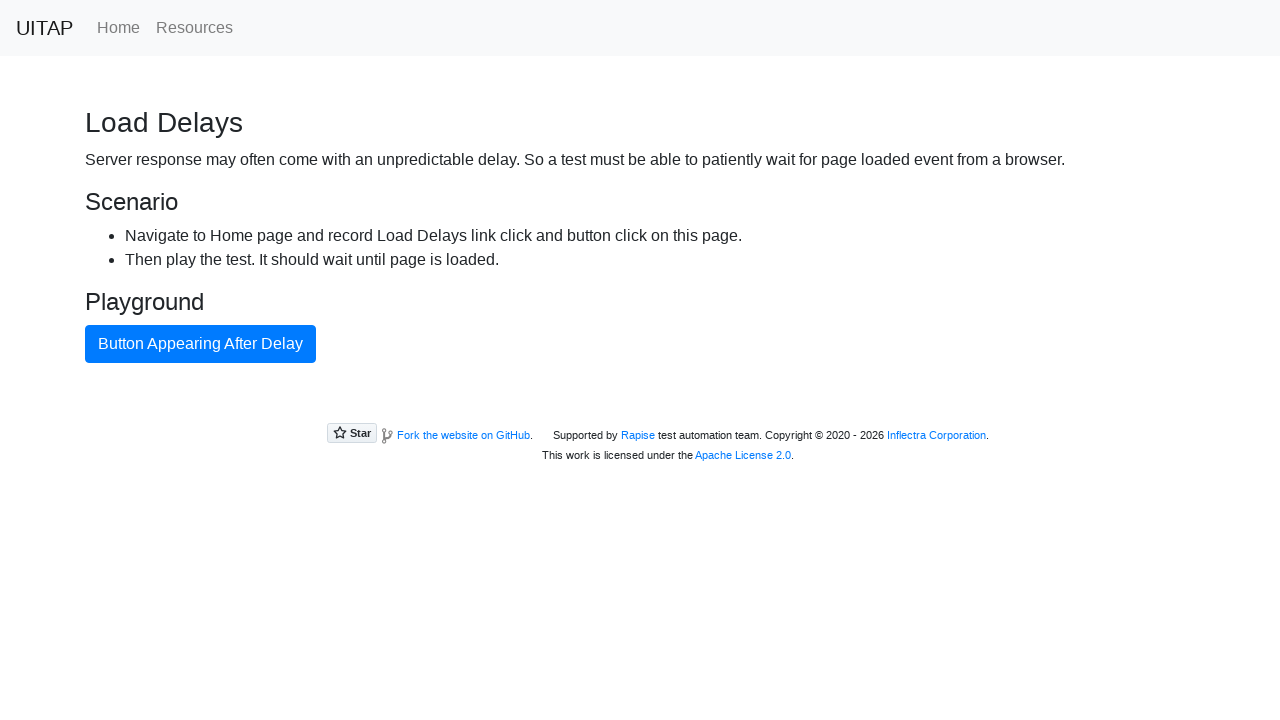

Clicked the delayed primary button at (200, 344) on button.btn-primary
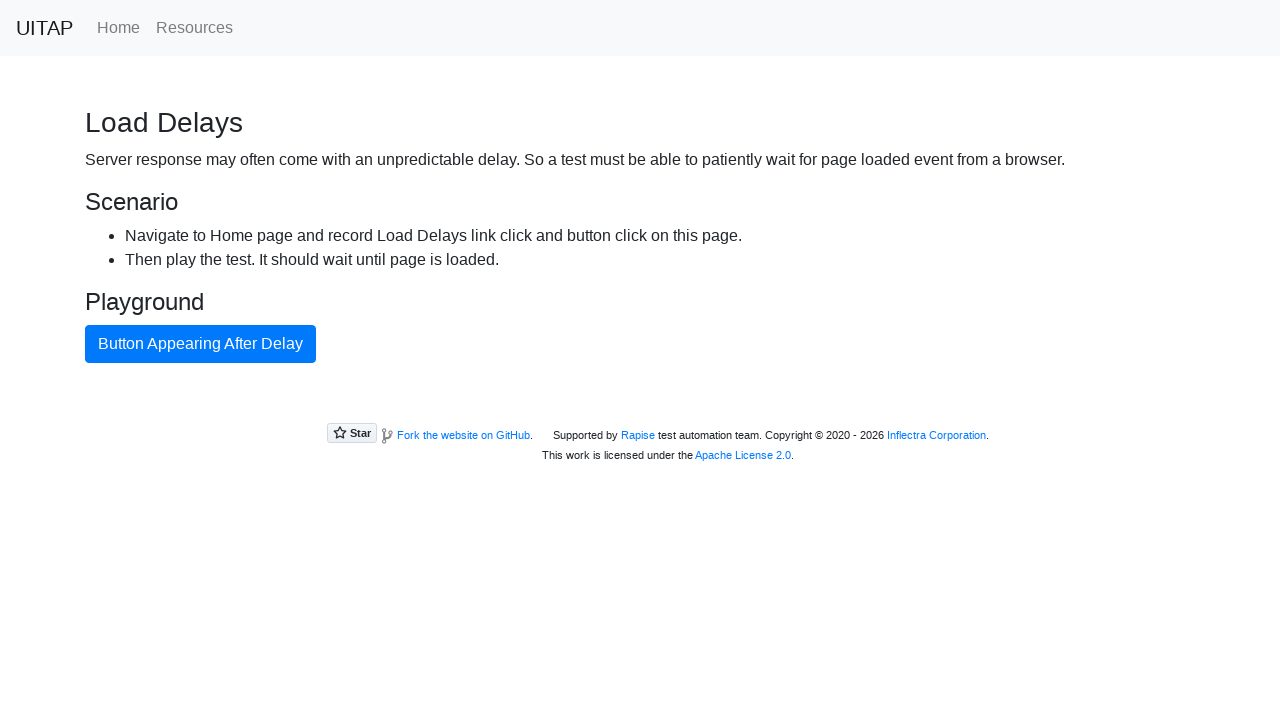

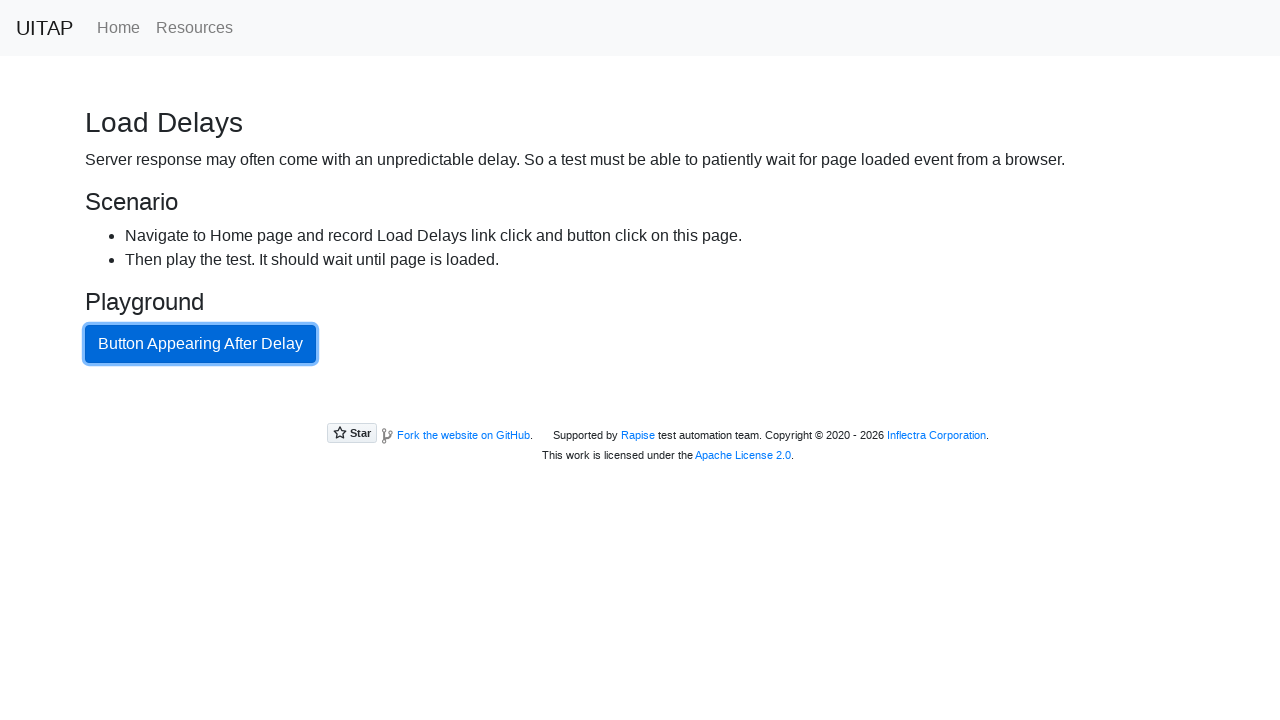